Tests registration form validation by entering different password lengths and verifying alert messages

Starting URL: http://automationbykrishna.com

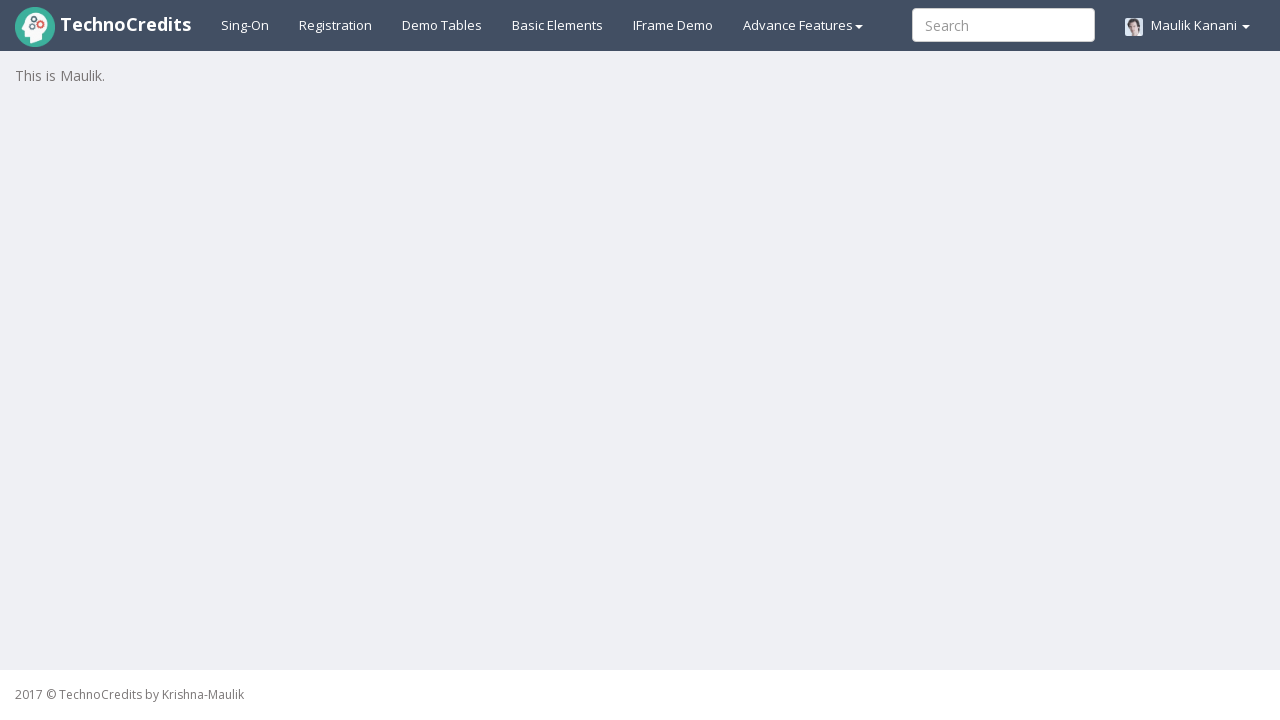

Clicked on Registration link at (336, 25) on #registration2
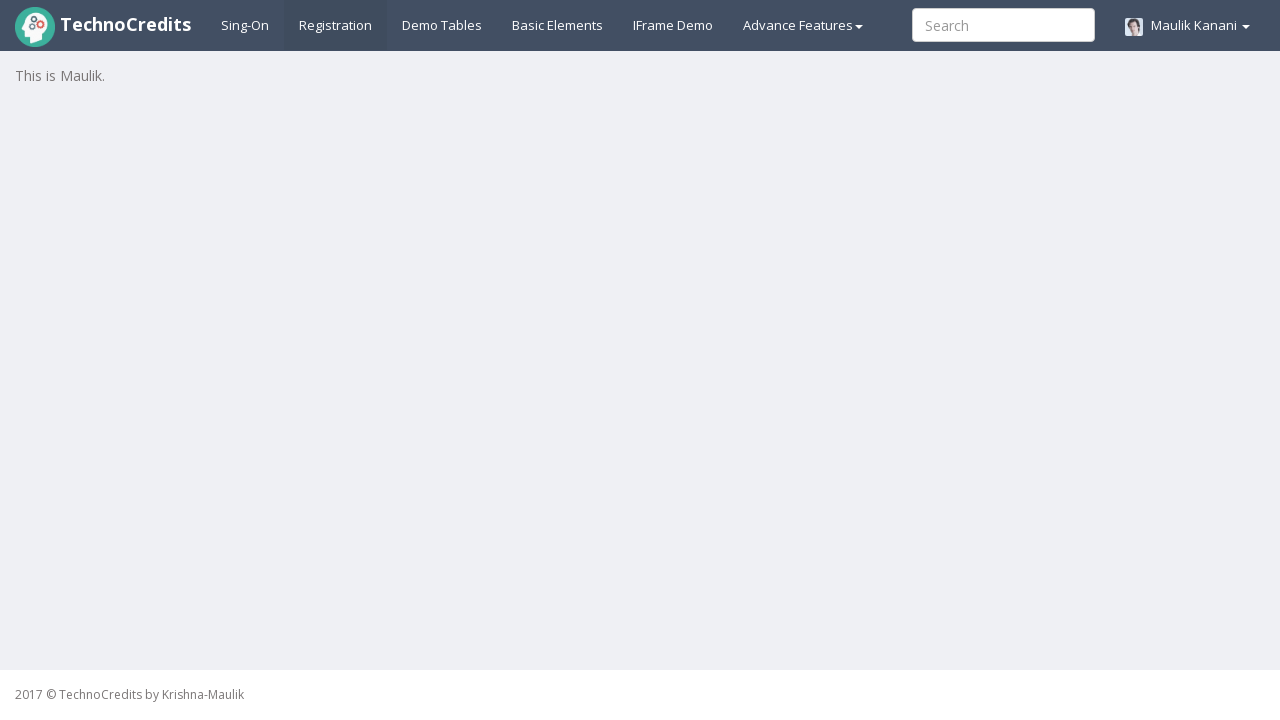

Registration form loaded with username field visible
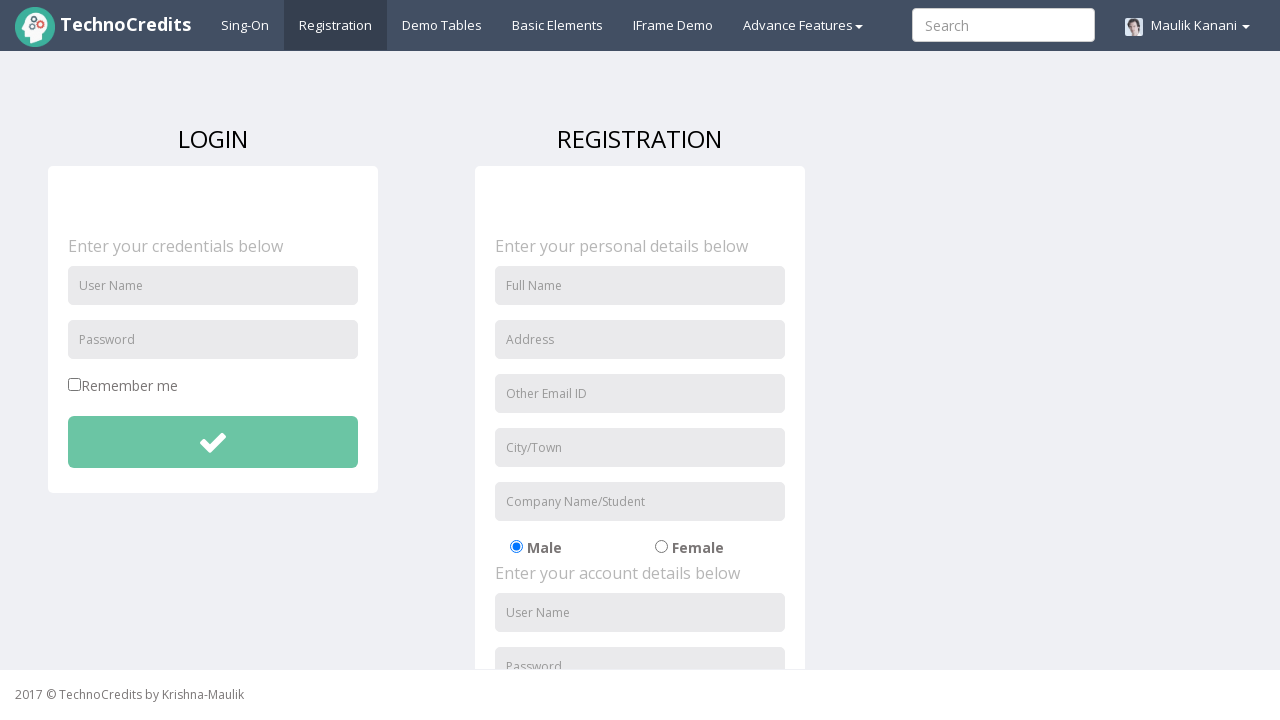

Entered username 'Rakesh' in registration form on #unameSignin
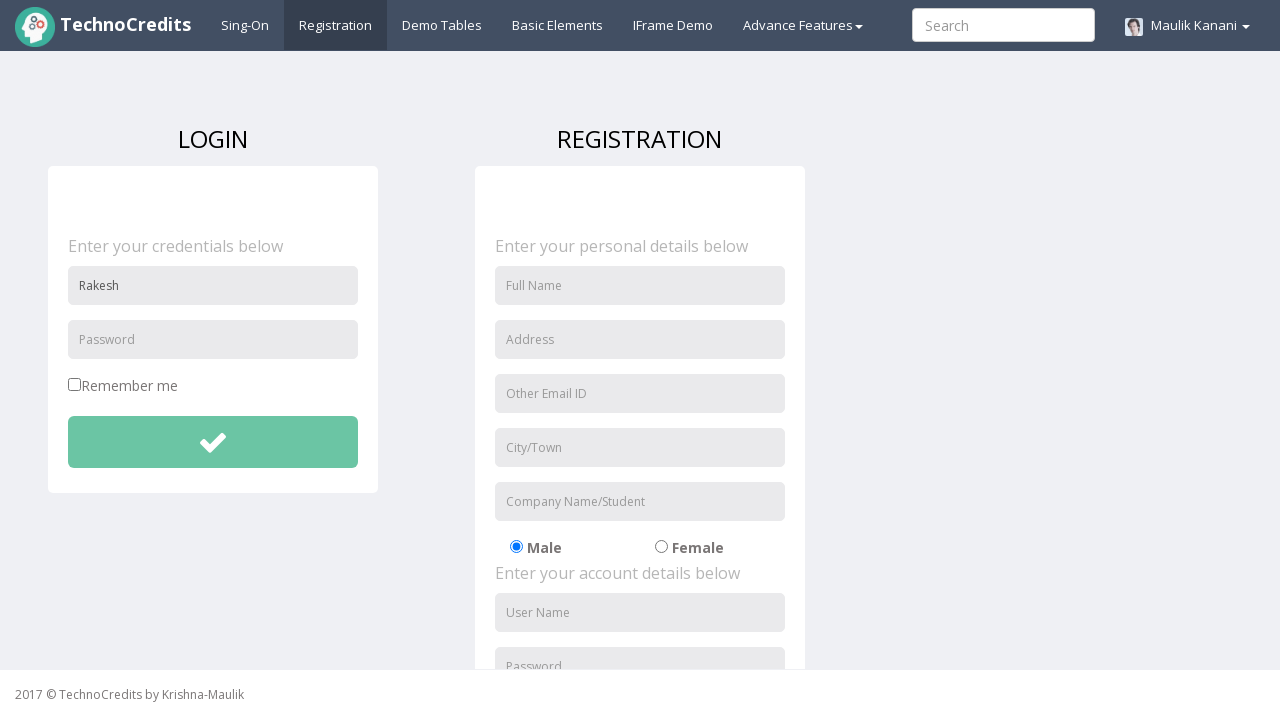

Entered short password '123' (less than 9 characters) on #pwdSignin
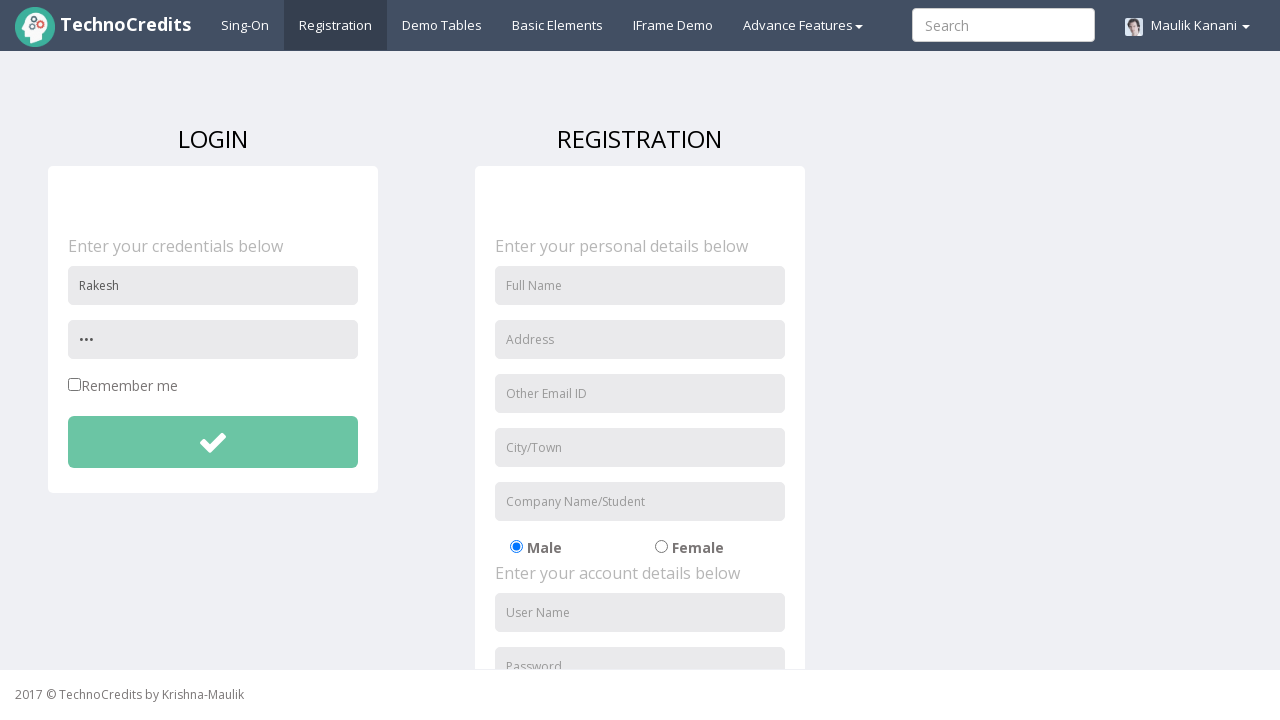

Clicked submit button to test weak password validation at (213, 442) on #btnsubmitdetails
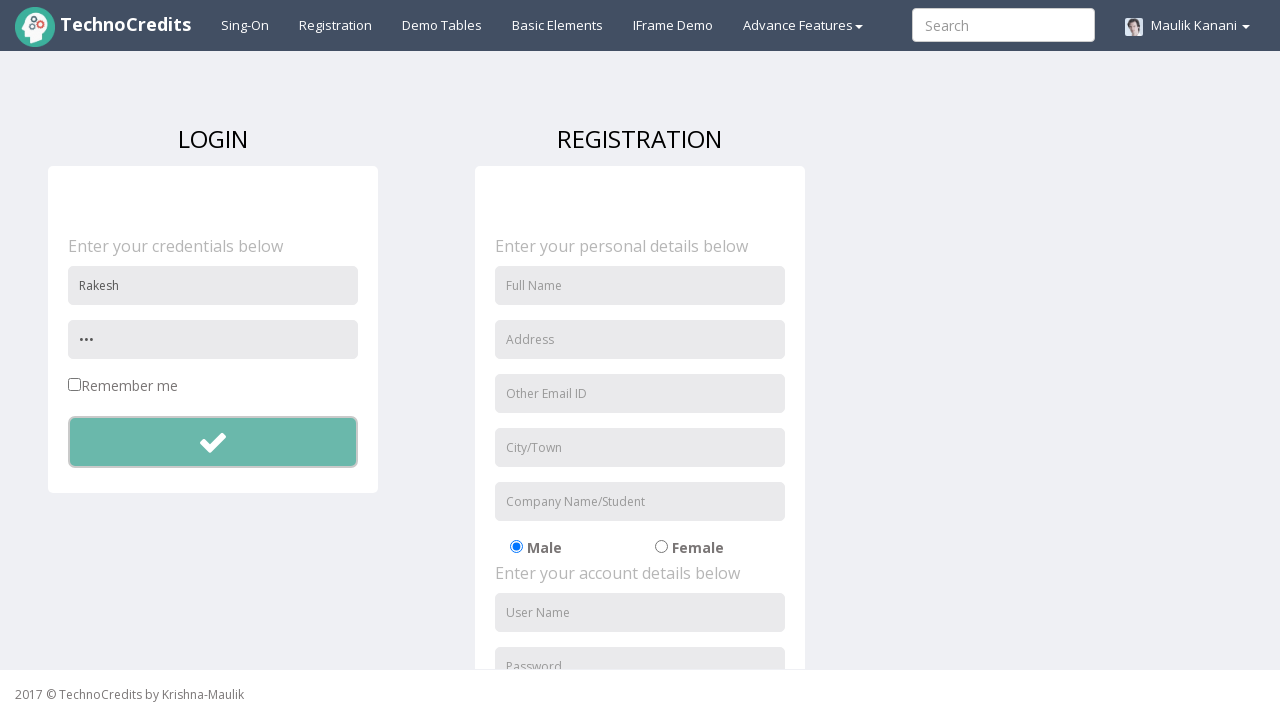

Weak password alert appeared and was accepted
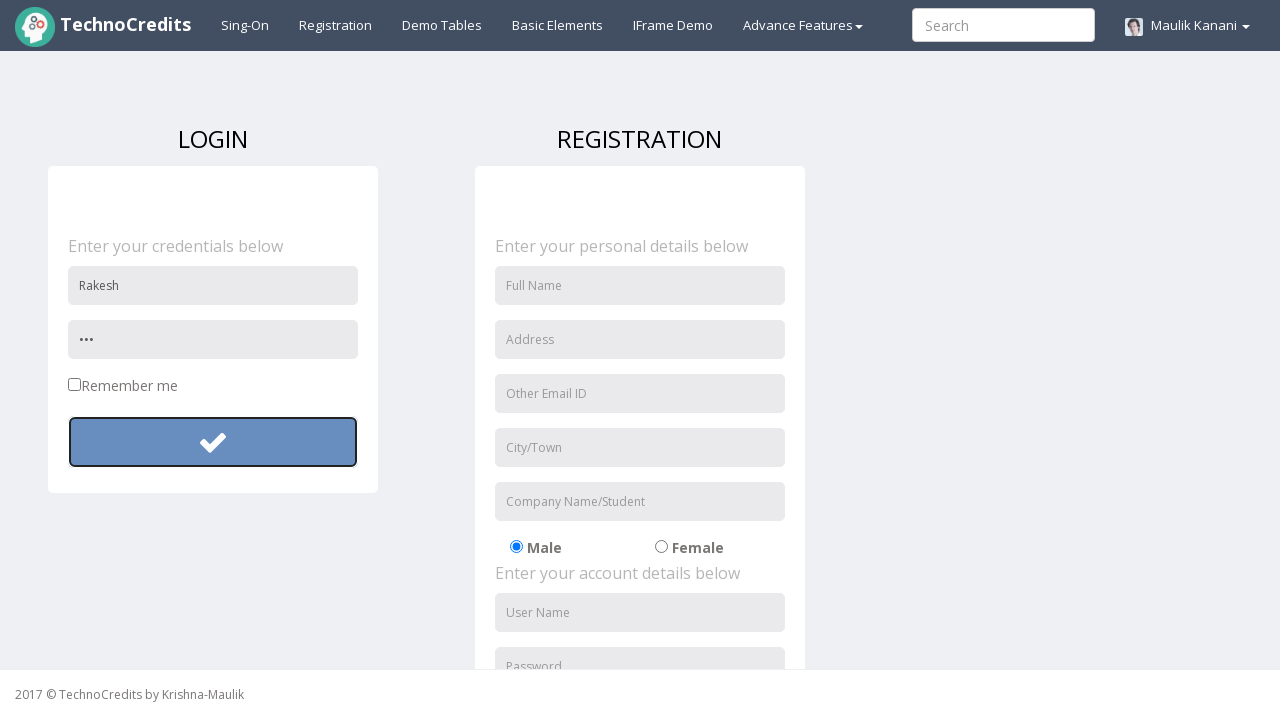

Waited for alert handling to complete
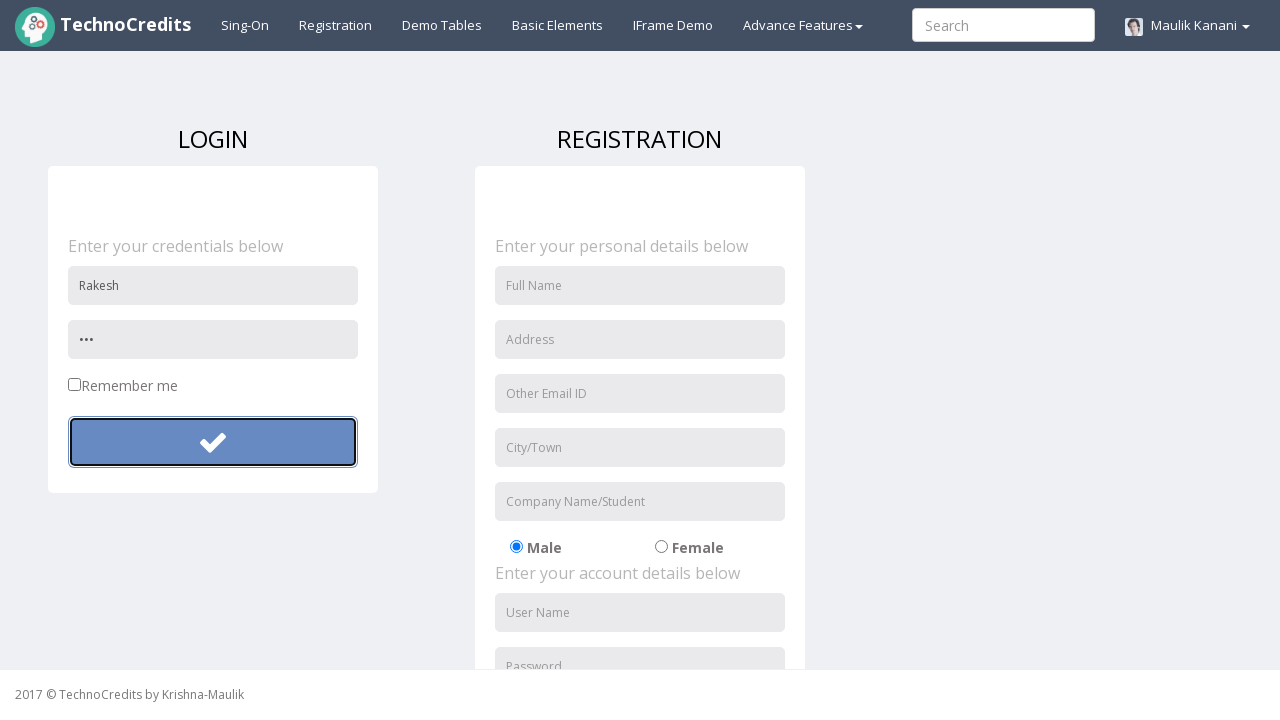

Entered username 'Rakesh' again for second test on #unameSignin
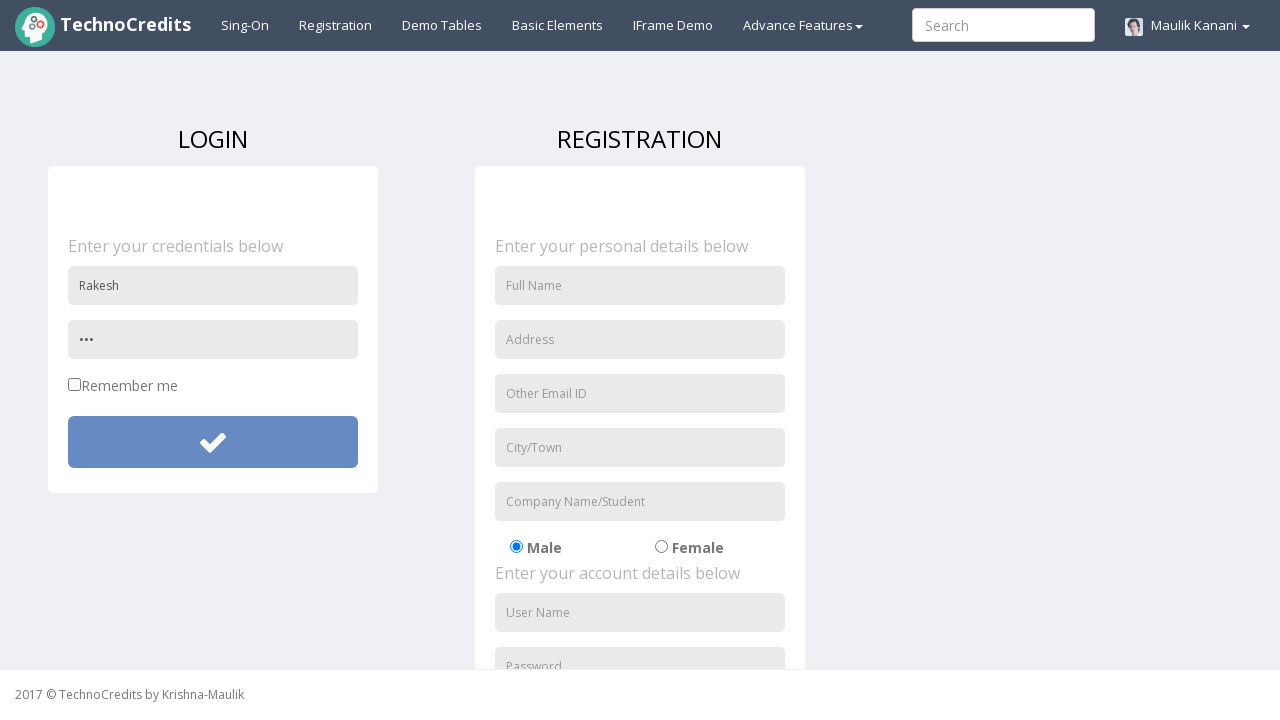

Entered strong password '123456789' (9 characters) on #pwdSignin
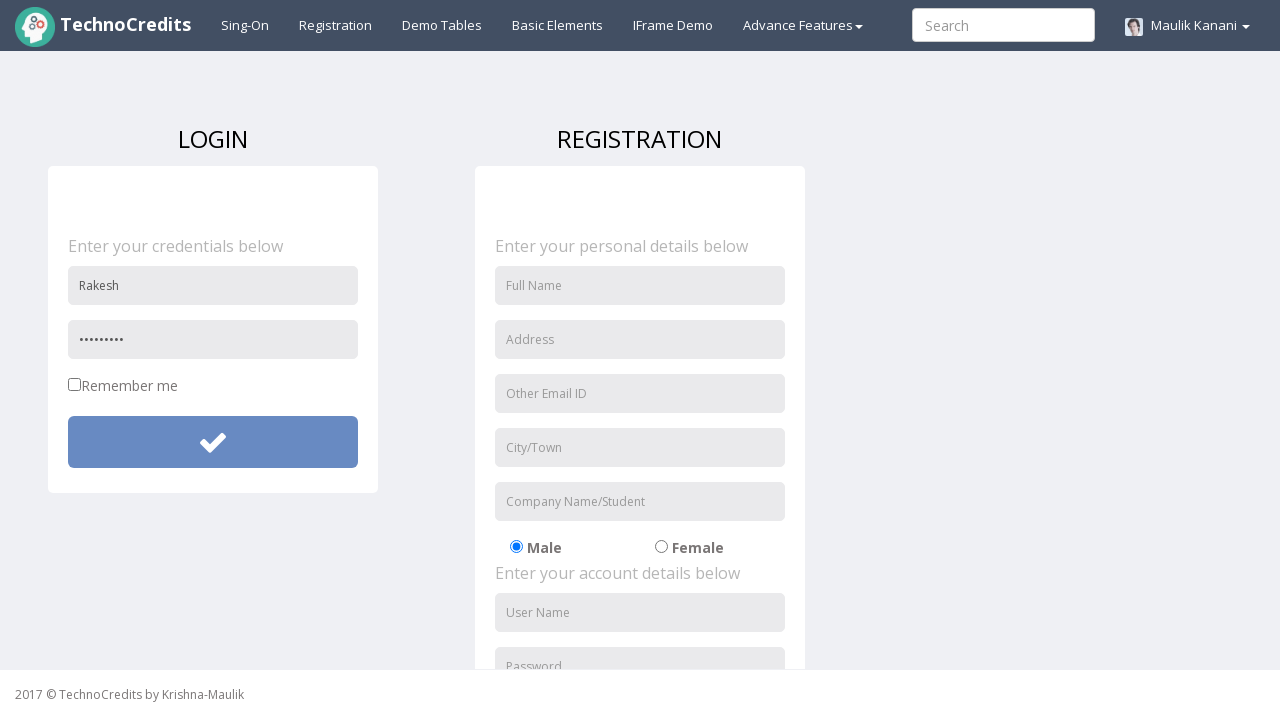

Clicked submit button to test valid password at (213, 442) on #btnsubmitdetails
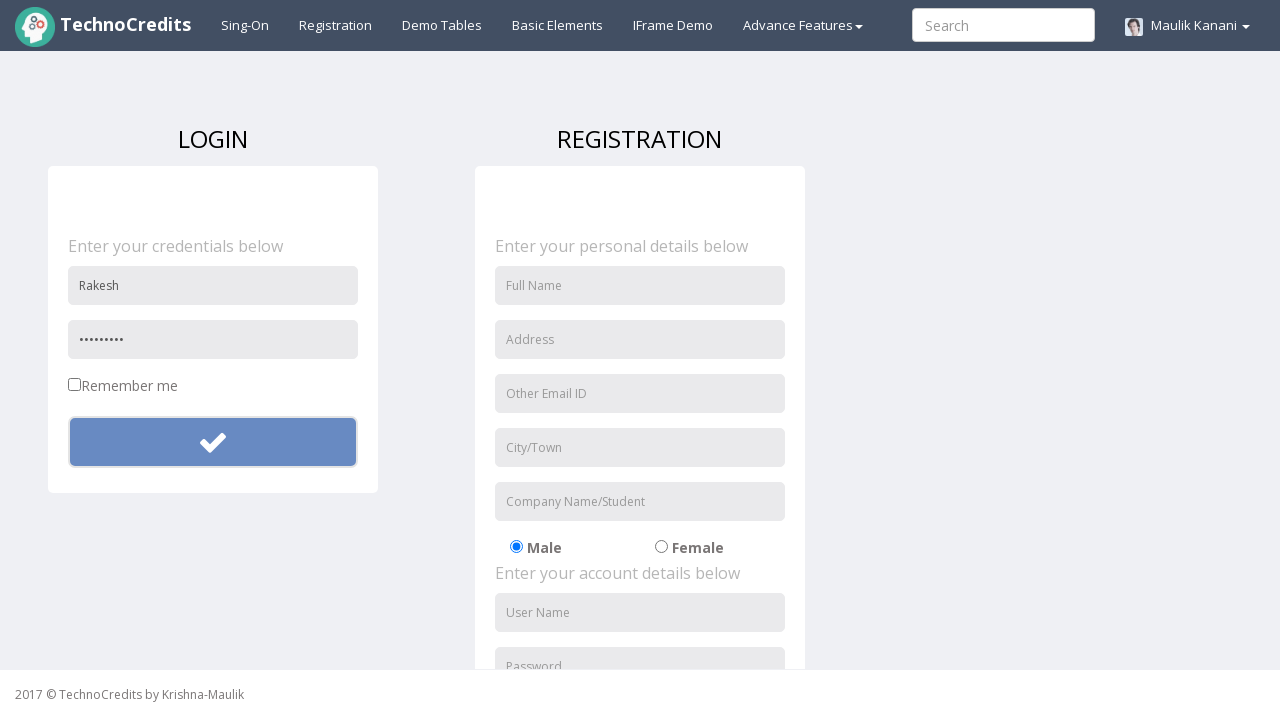

Waited for success alert handling
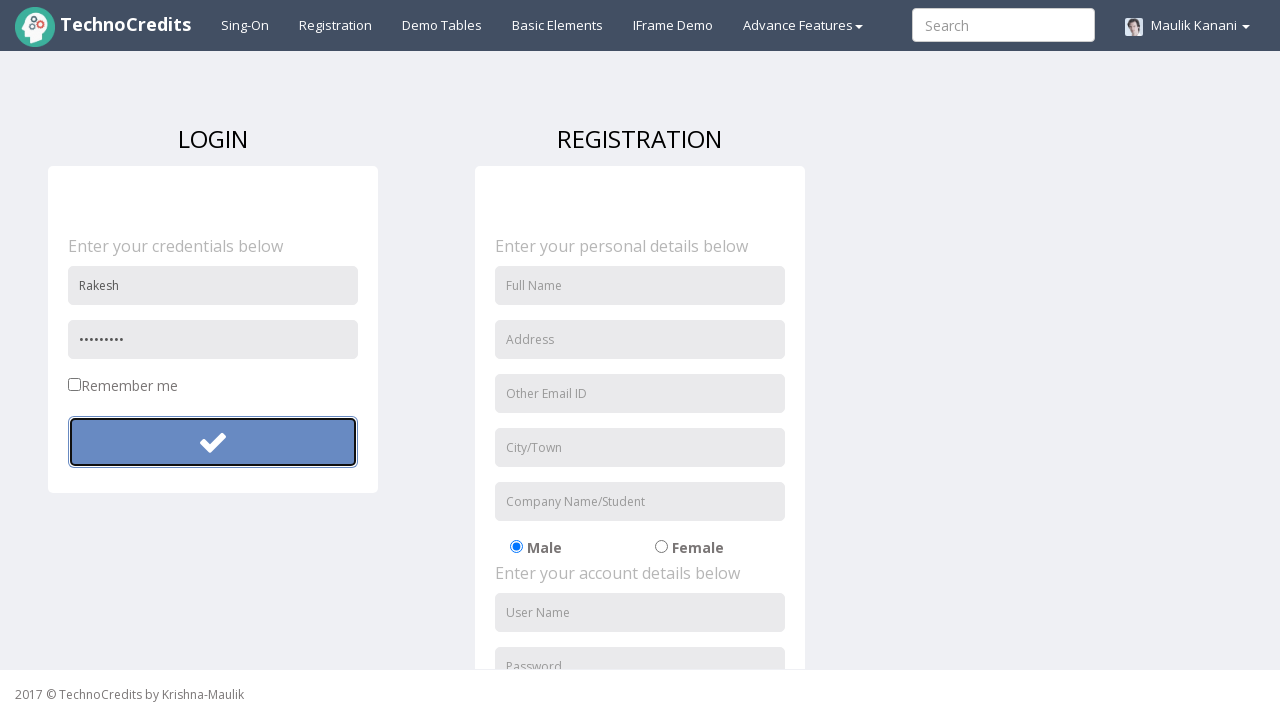

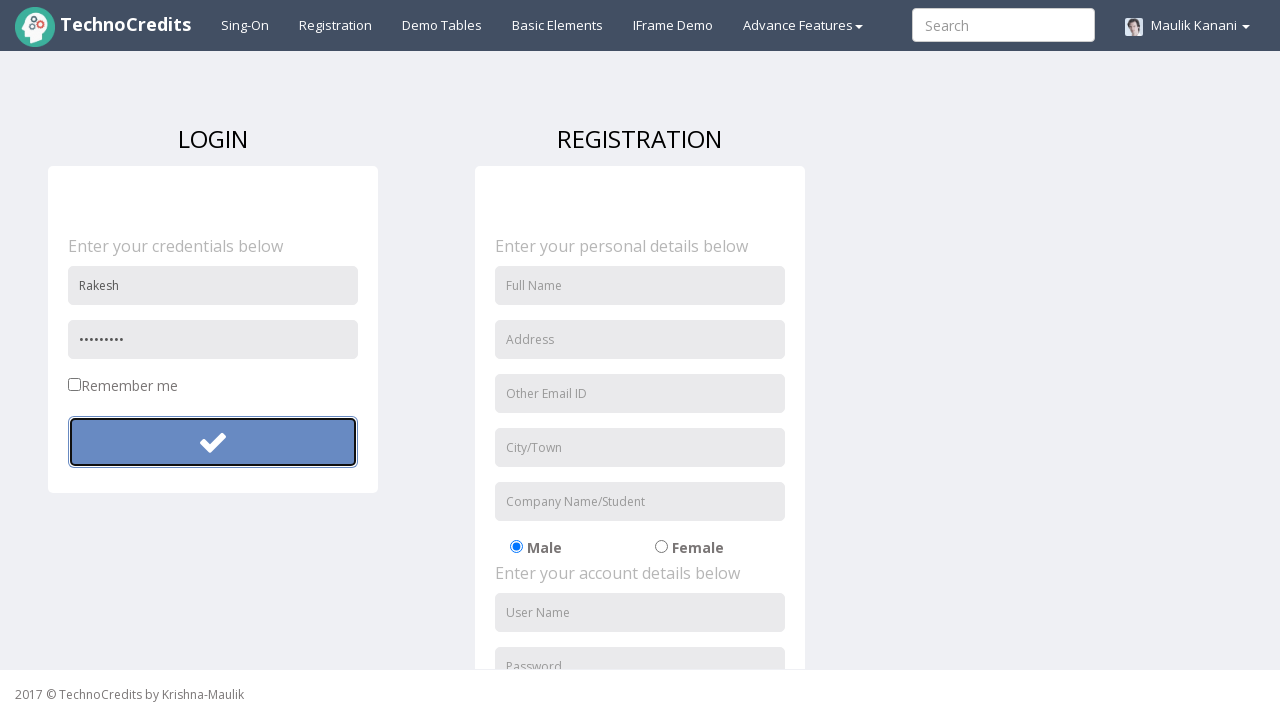